Tests modal popup interaction by waiting for and clicking the close button in the modal footer

Starting URL: http://the-internet.herokuapp.com/entry_ad

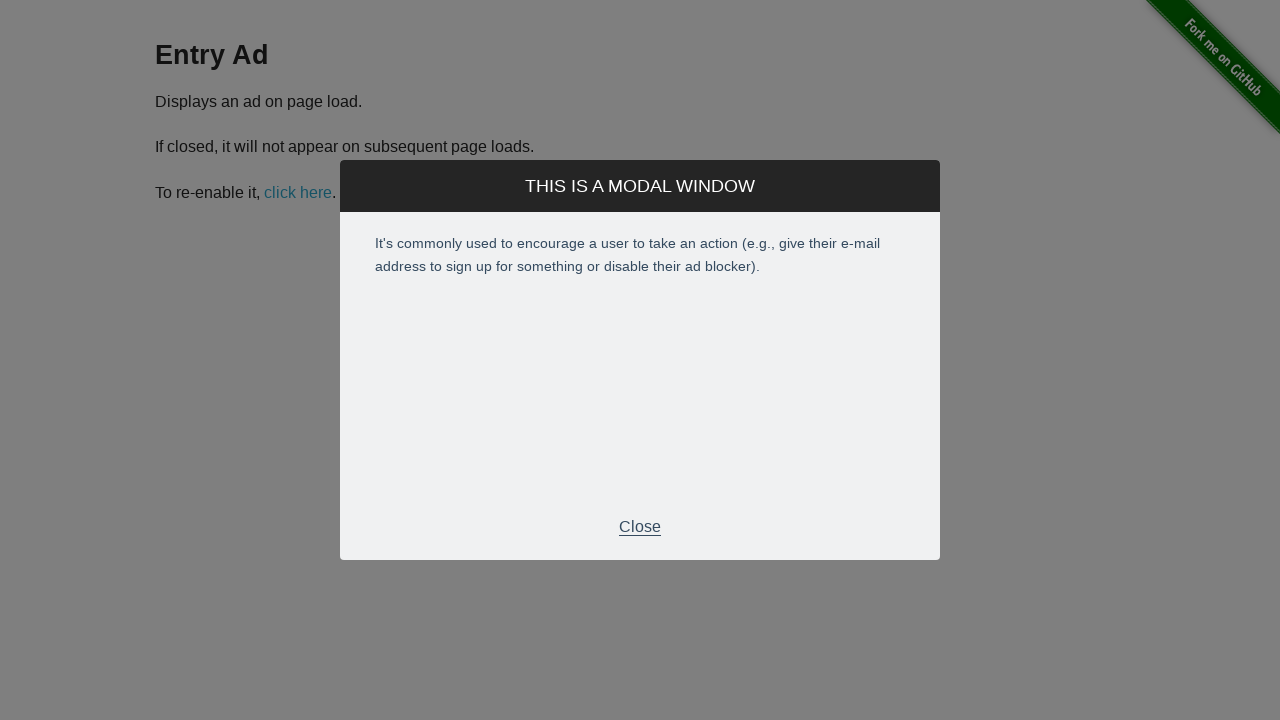

Waited for modal footer to become visible
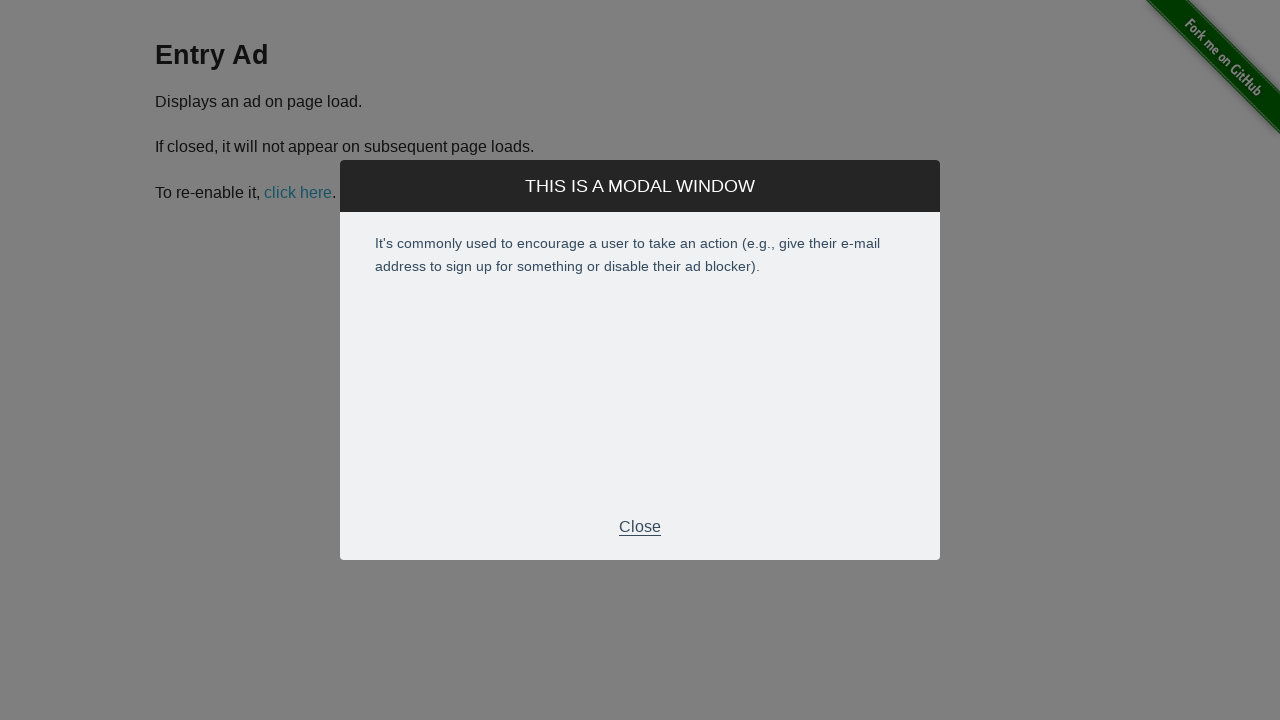

Clicked modal footer close button at (640, 527) on .modal-footer
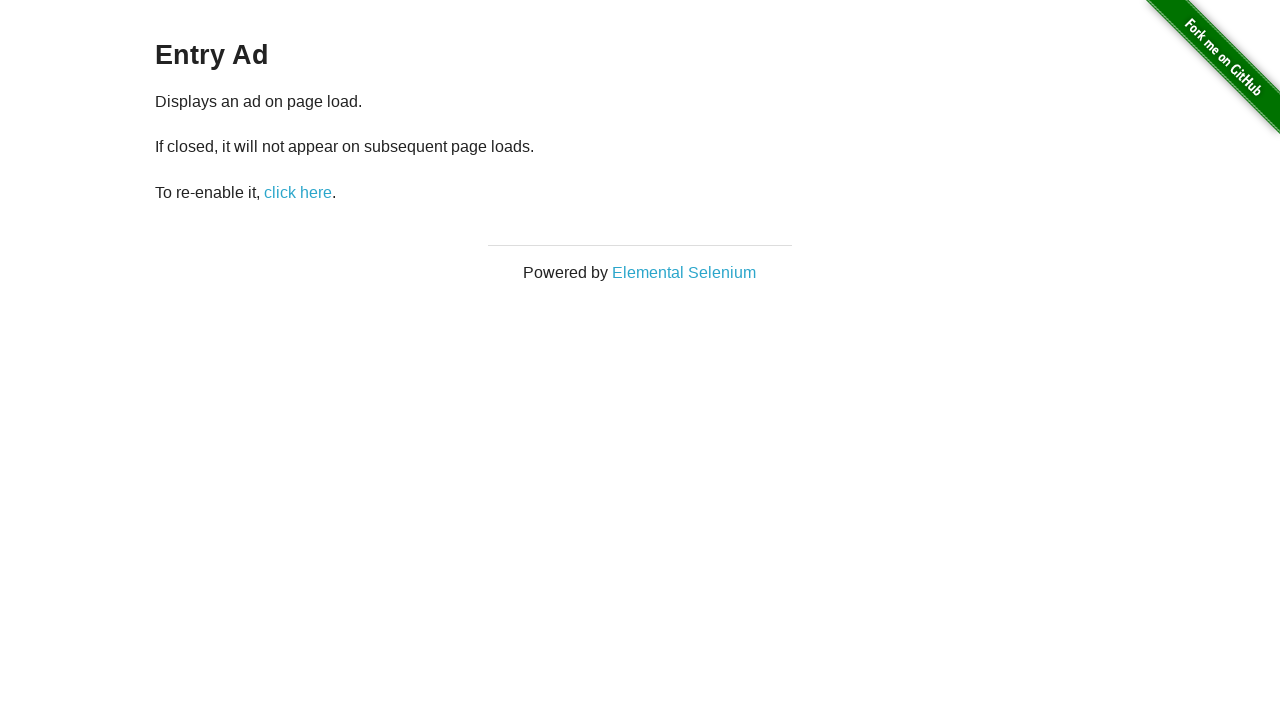

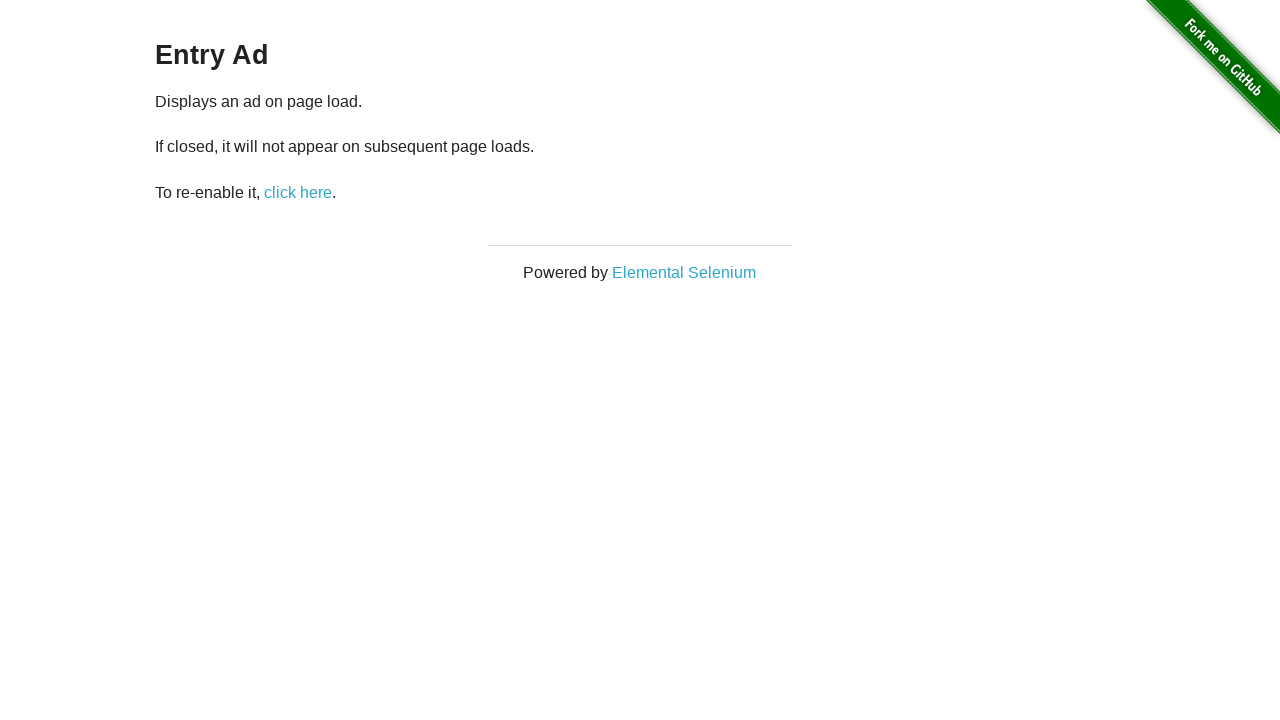